Tests iframe interaction by clicking a button and then clicking a link inside an iframe

Starting URL: http://sahitest.com/demo/docWriteIFrame.htm

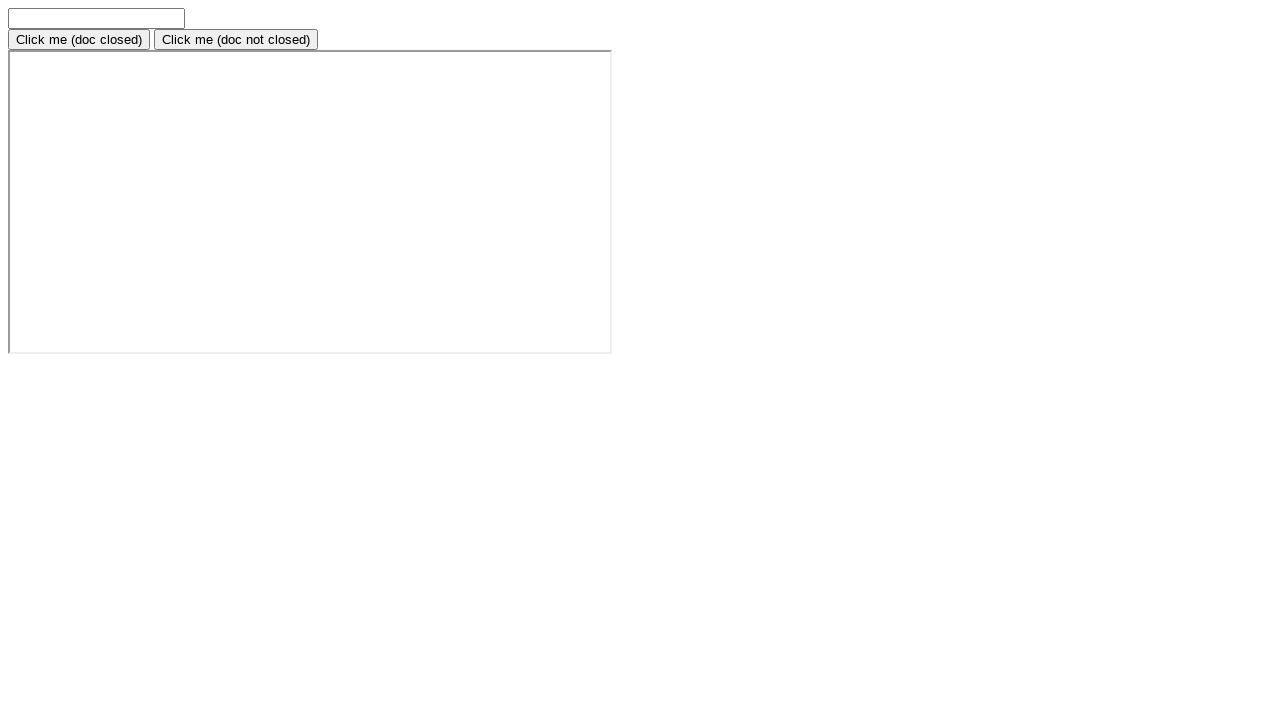

Clicked button to load iframe content at (79, 40) on xpath=/html/body/form/input[2]
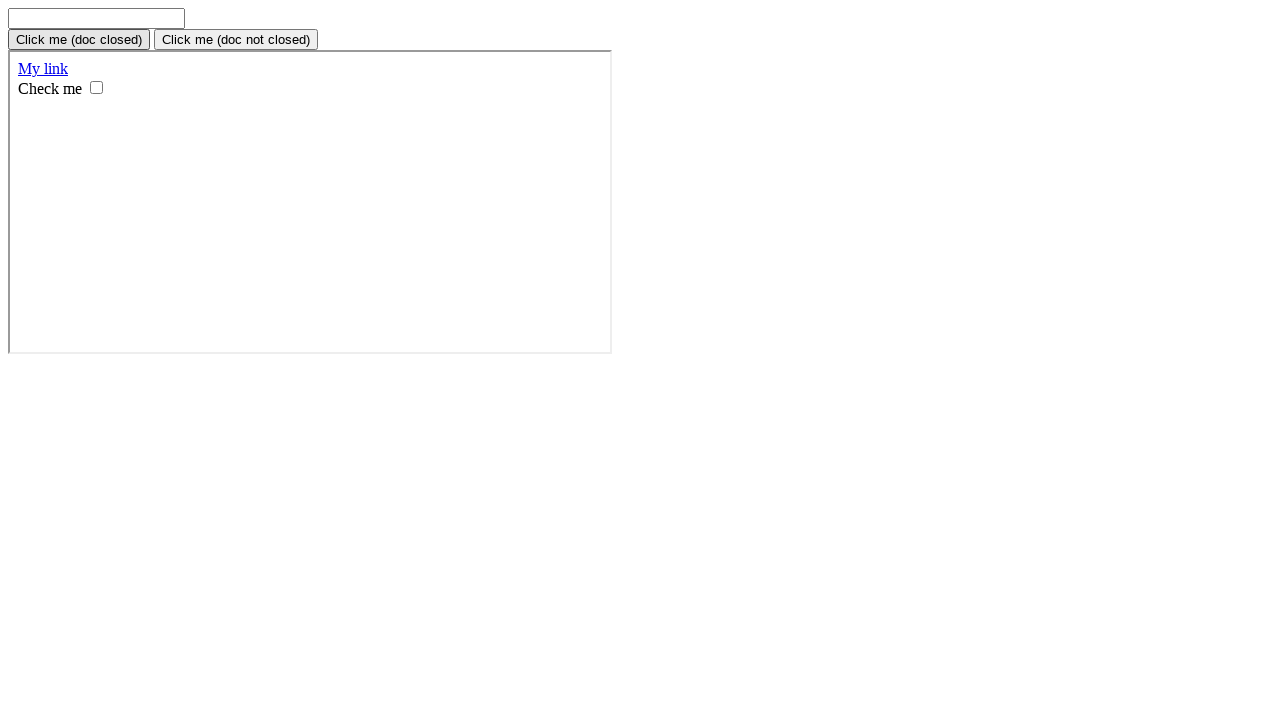

Located iframe with id 'iframe1'
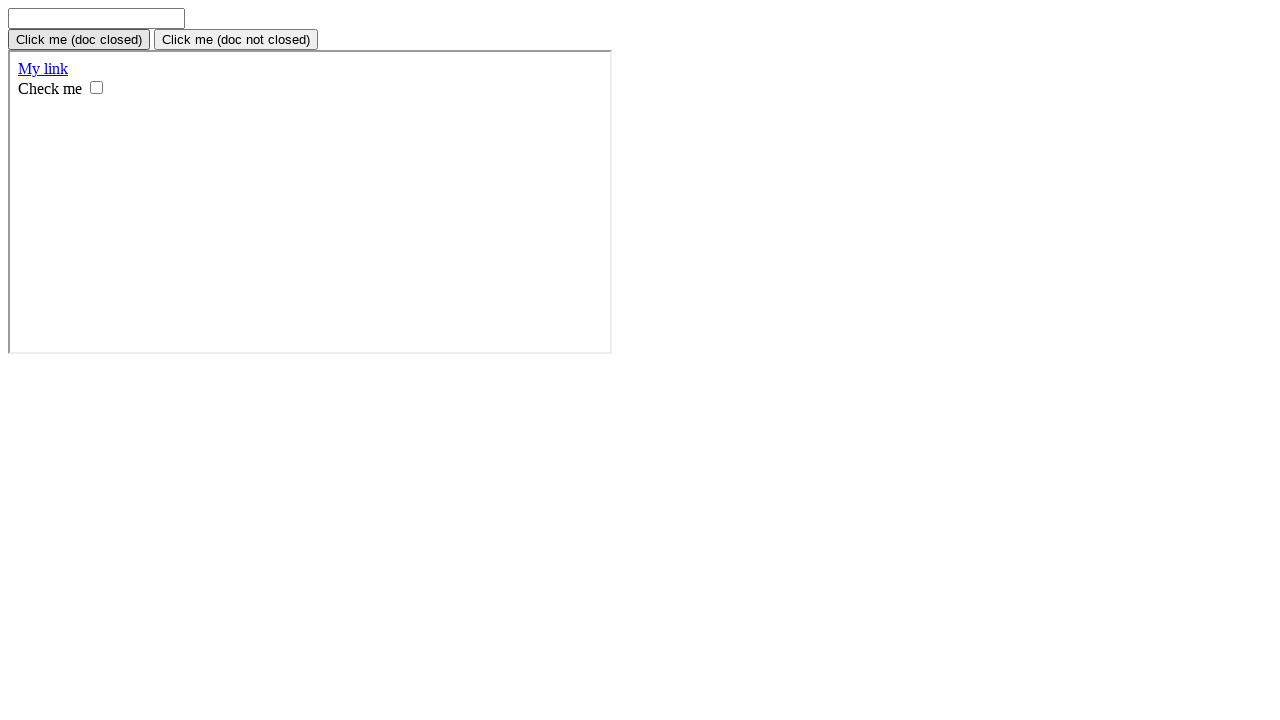

Clicked link inside iframe at (43, 68) on #iframe1 >> internal:control=enter-frame >> xpath=/html/body/a
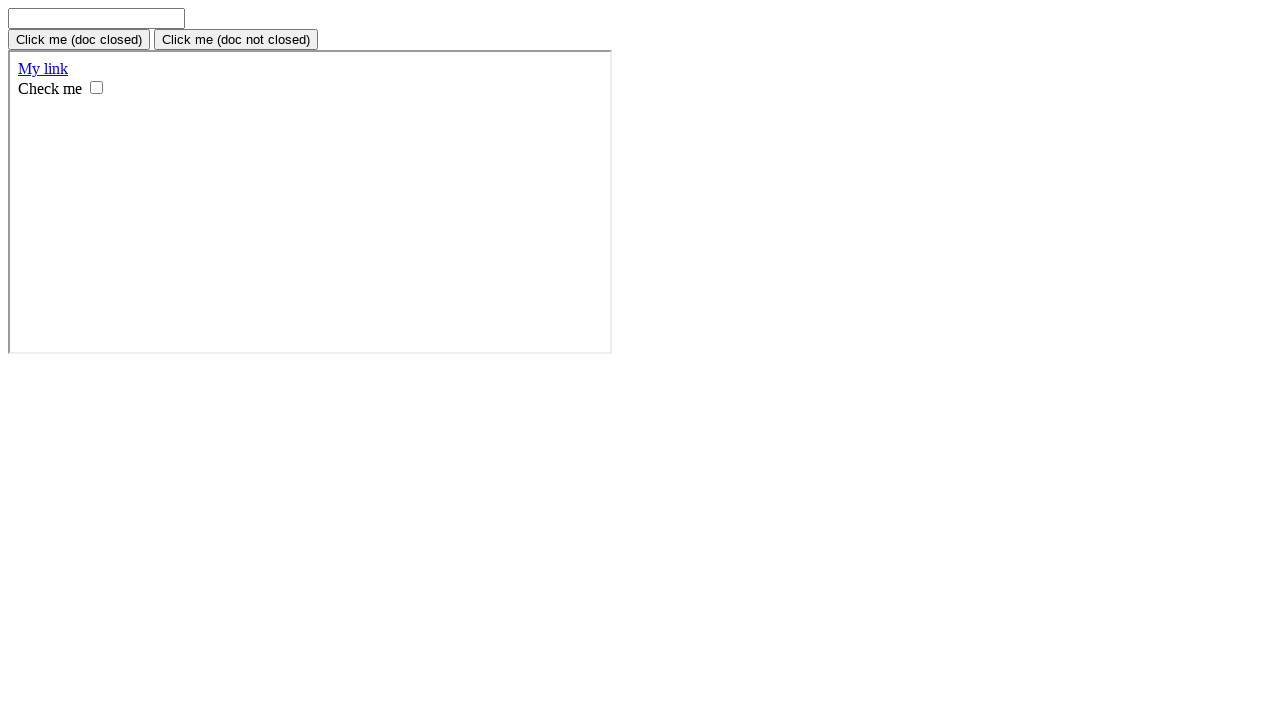

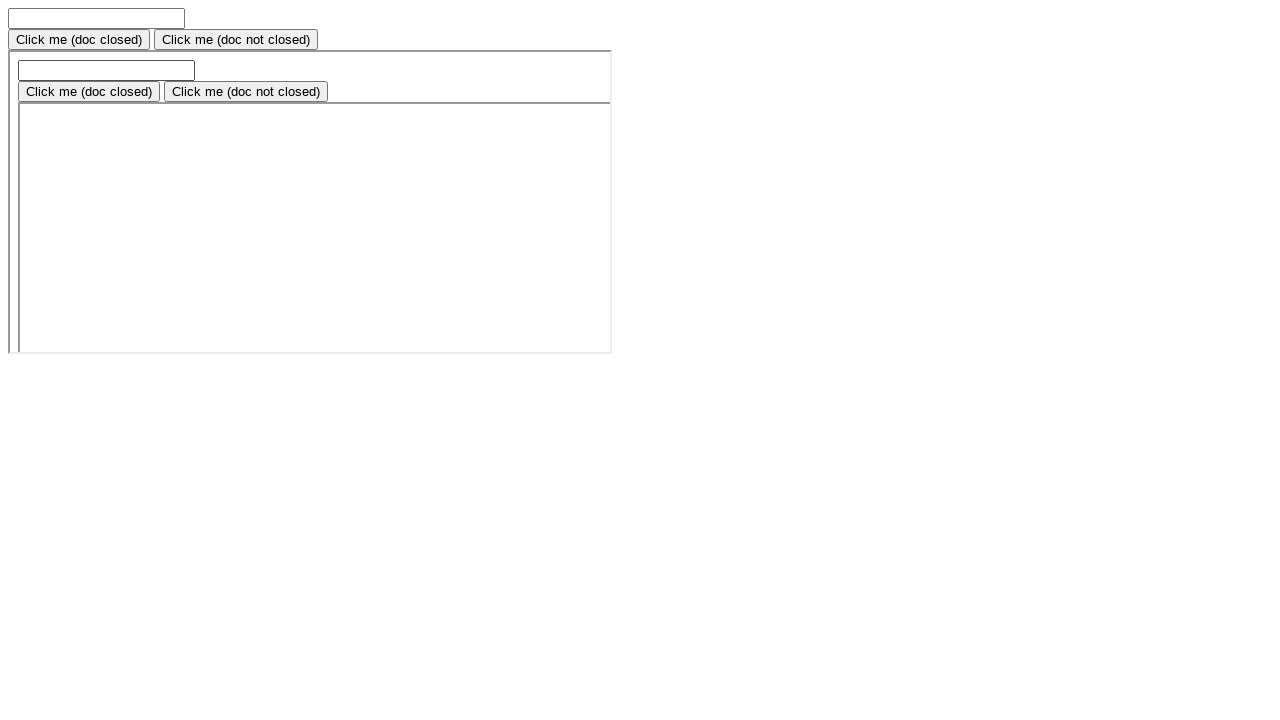